Tests that new todo items are appended to the bottom of the list and the counter displays correctly

Starting URL: https://demo.playwright.dev/todomvc

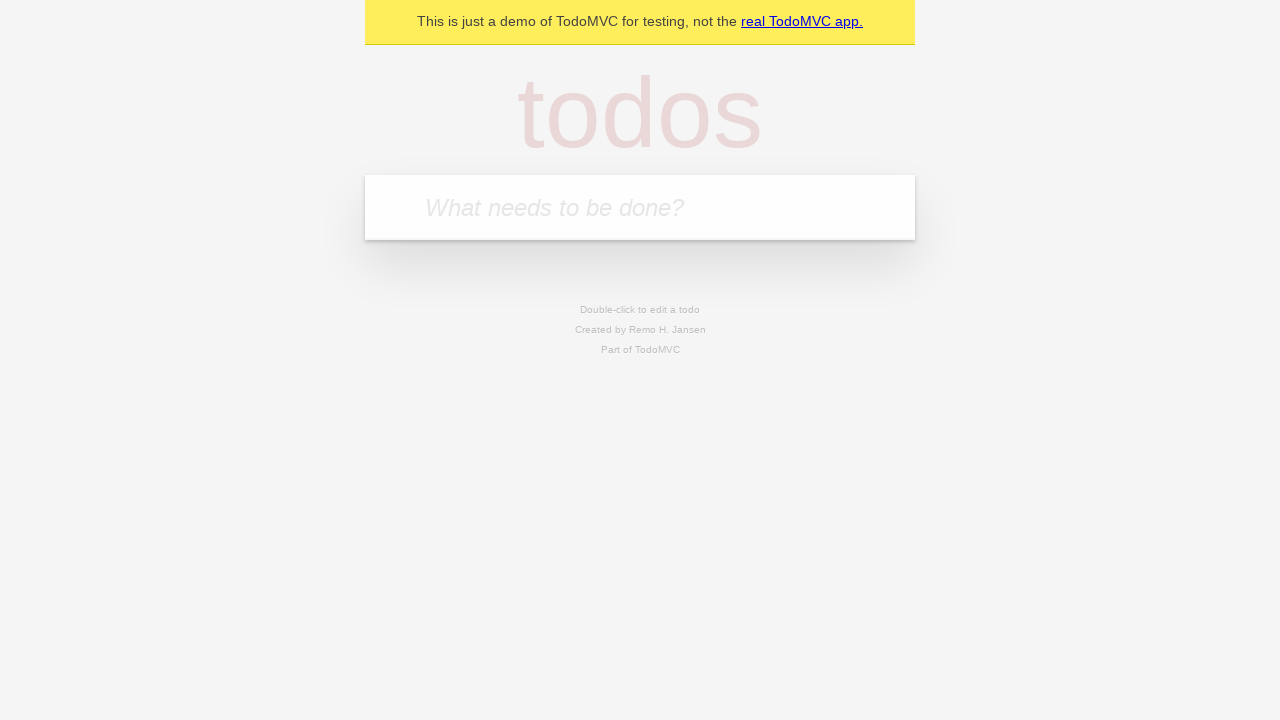

Located the todo input field
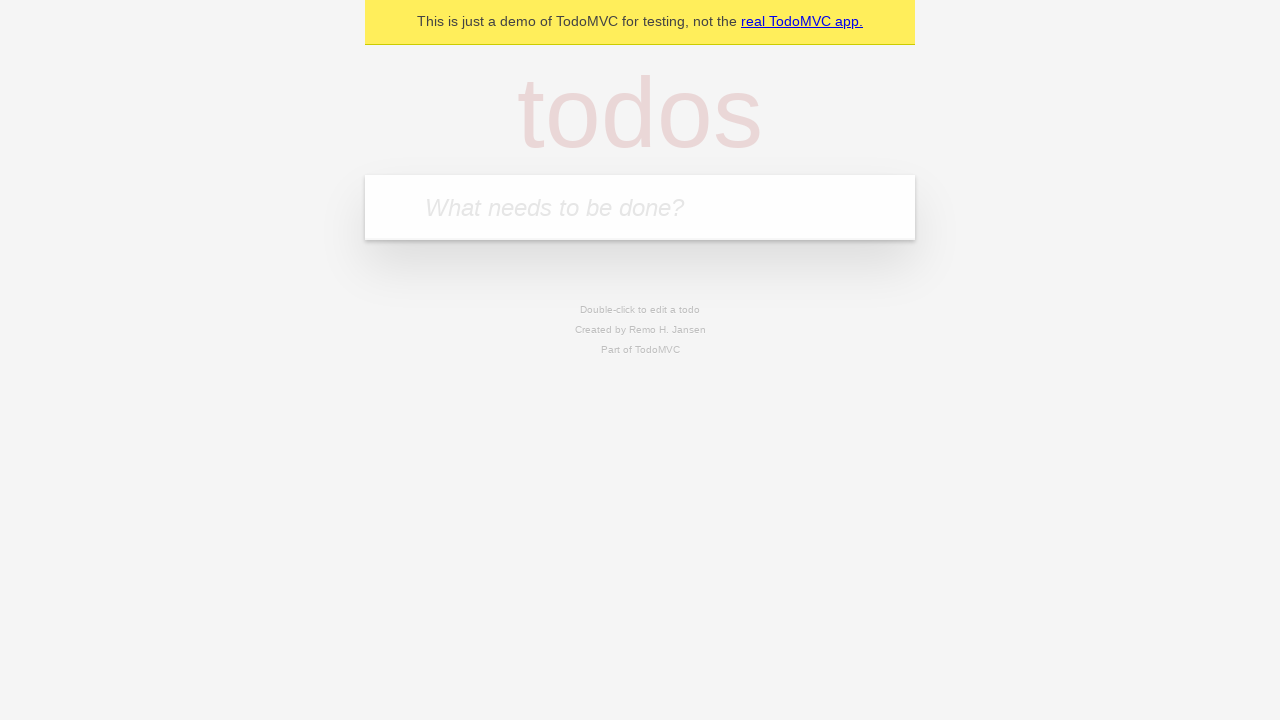

Filled first todo item: 'buy some cheese' on internal:attr=[placeholder="What needs to be done?"i]
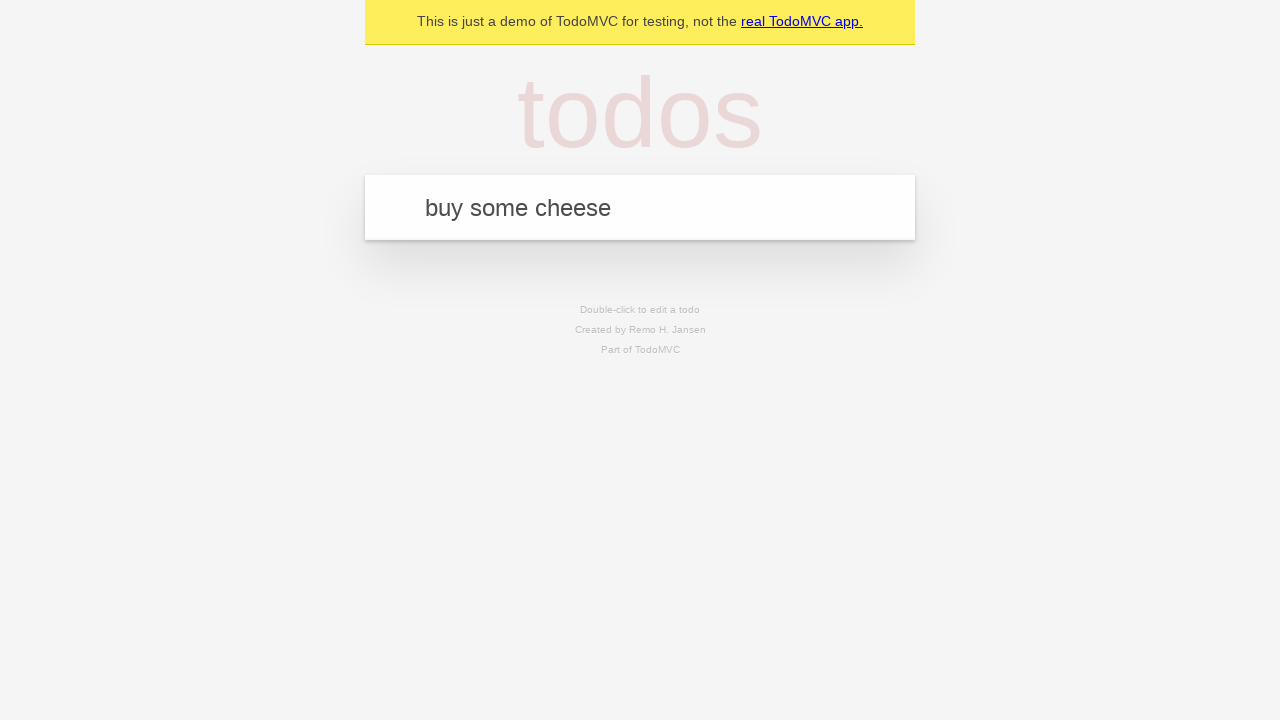

Pressed Enter to add first todo item on internal:attr=[placeholder="What needs to be done?"i]
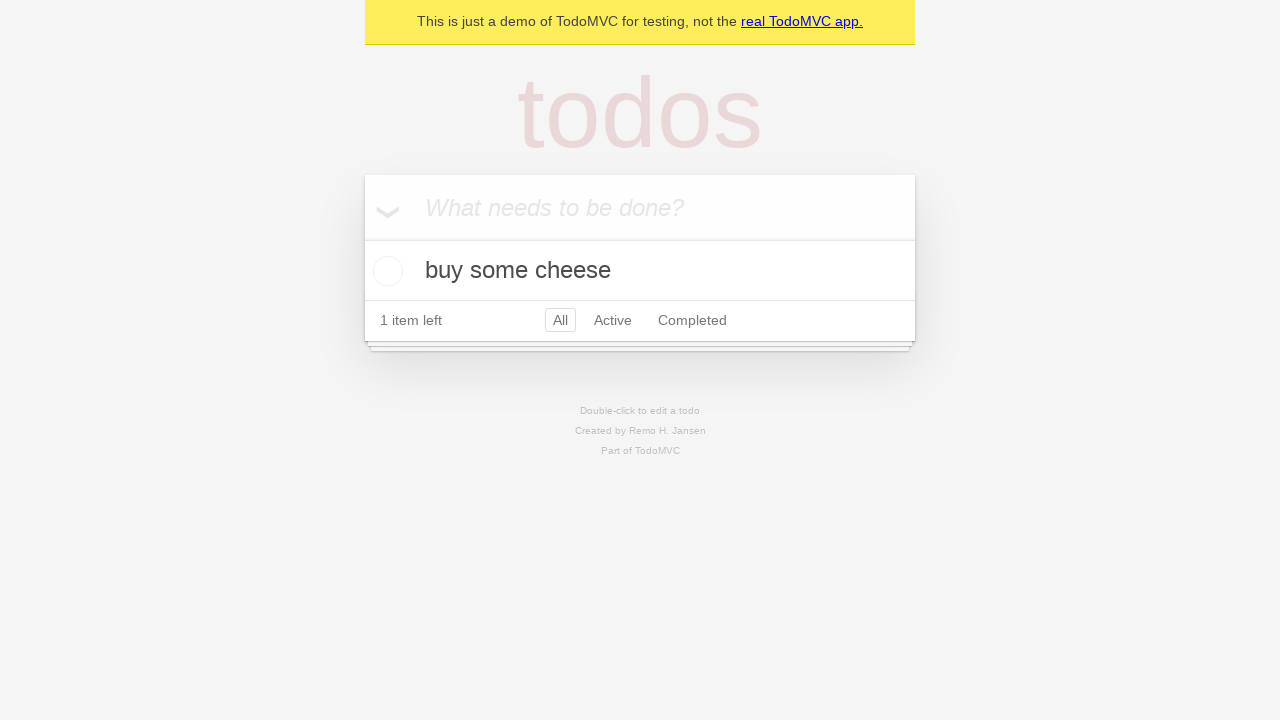

Filled second todo item: 'feed the cat' on internal:attr=[placeholder="What needs to be done?"i]
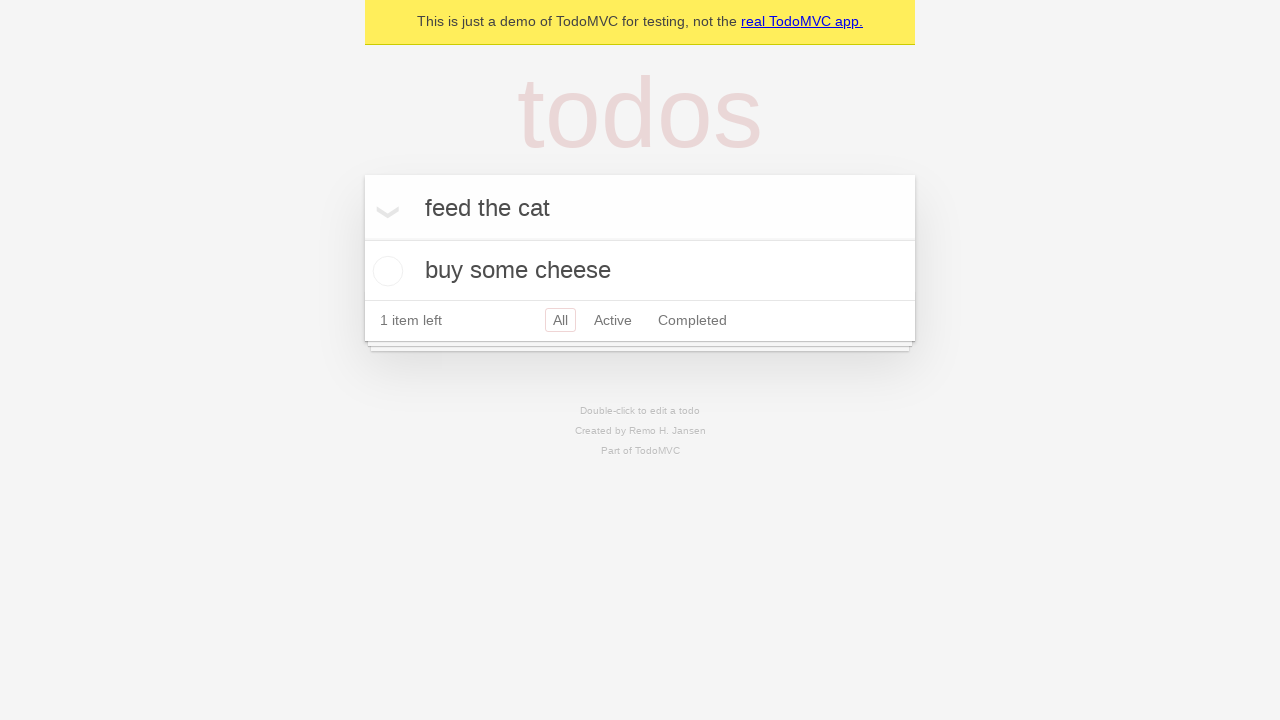

Pressed Enter to add second todo item on internal:attr=[placeholder="What needs to be done?"i]
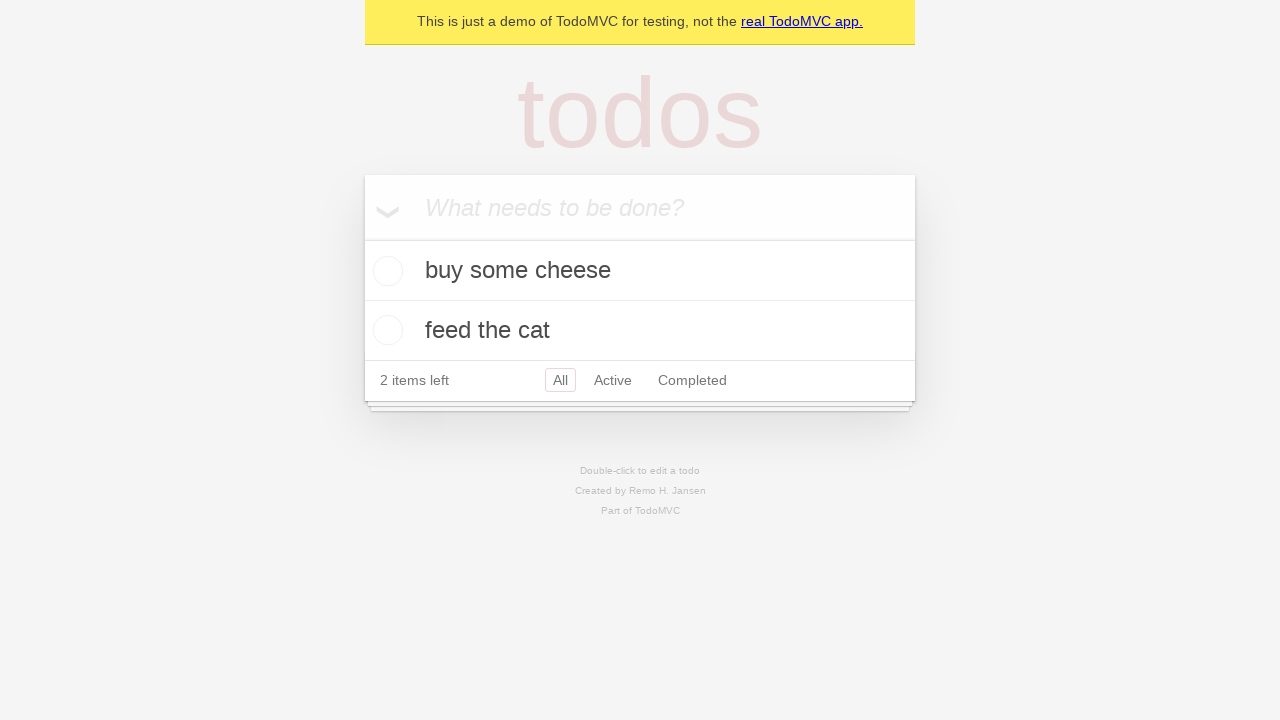

Filled third todo item: 'book a doctors appointment' on internal:attr=[placeholder="What needs to be done?"i]
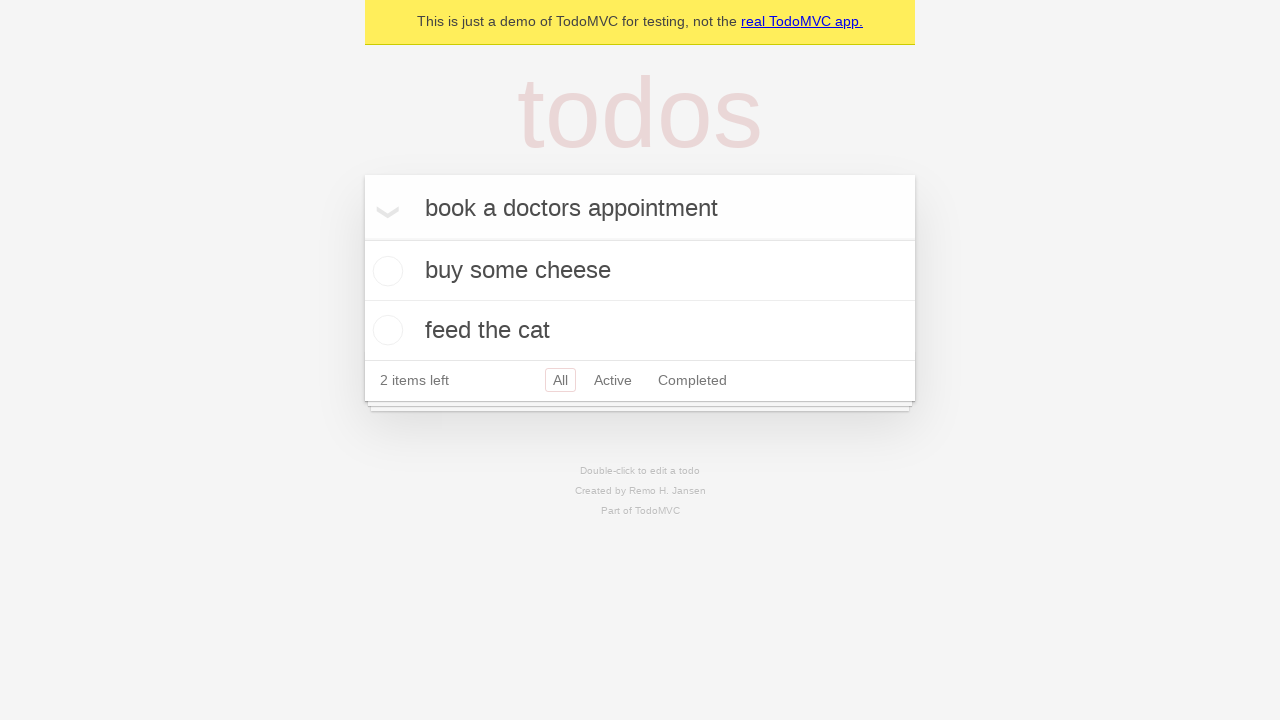

Pressed Enter to add third todo item on internal:attr=[placeholder="What needs to be done?"i]
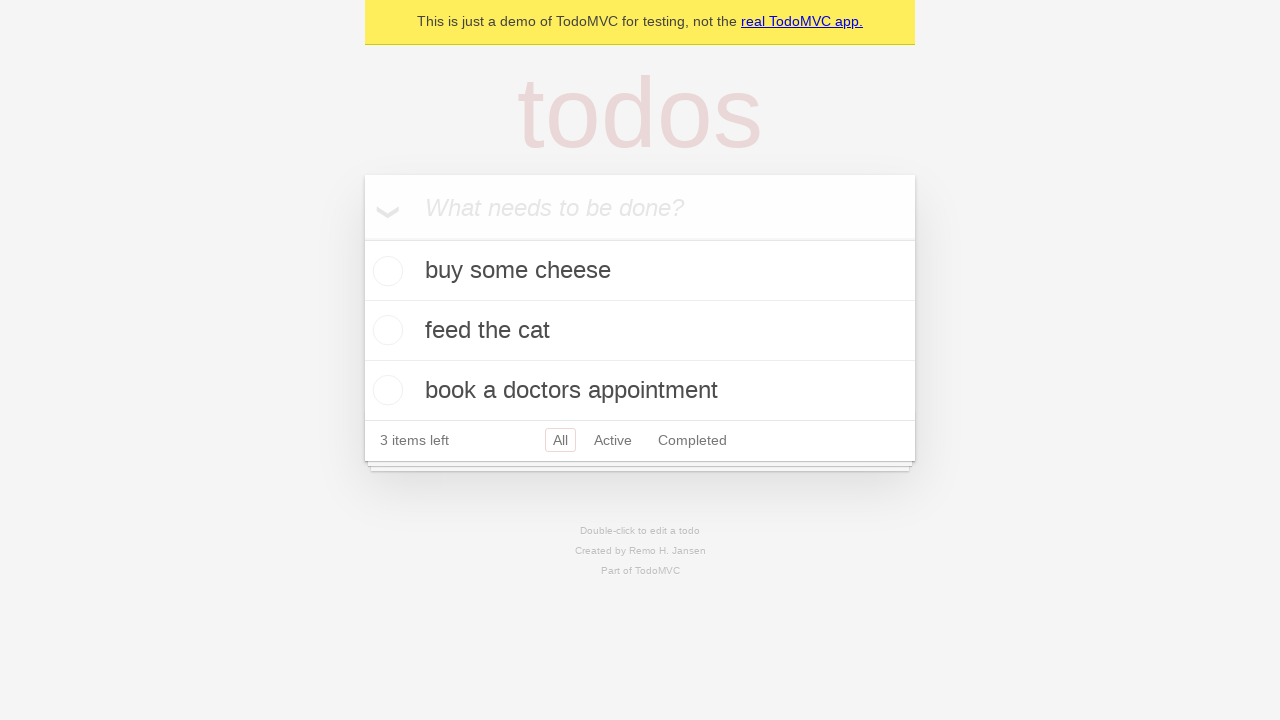

Verified counter displays '3 items left' - all todo items appended to list successfully
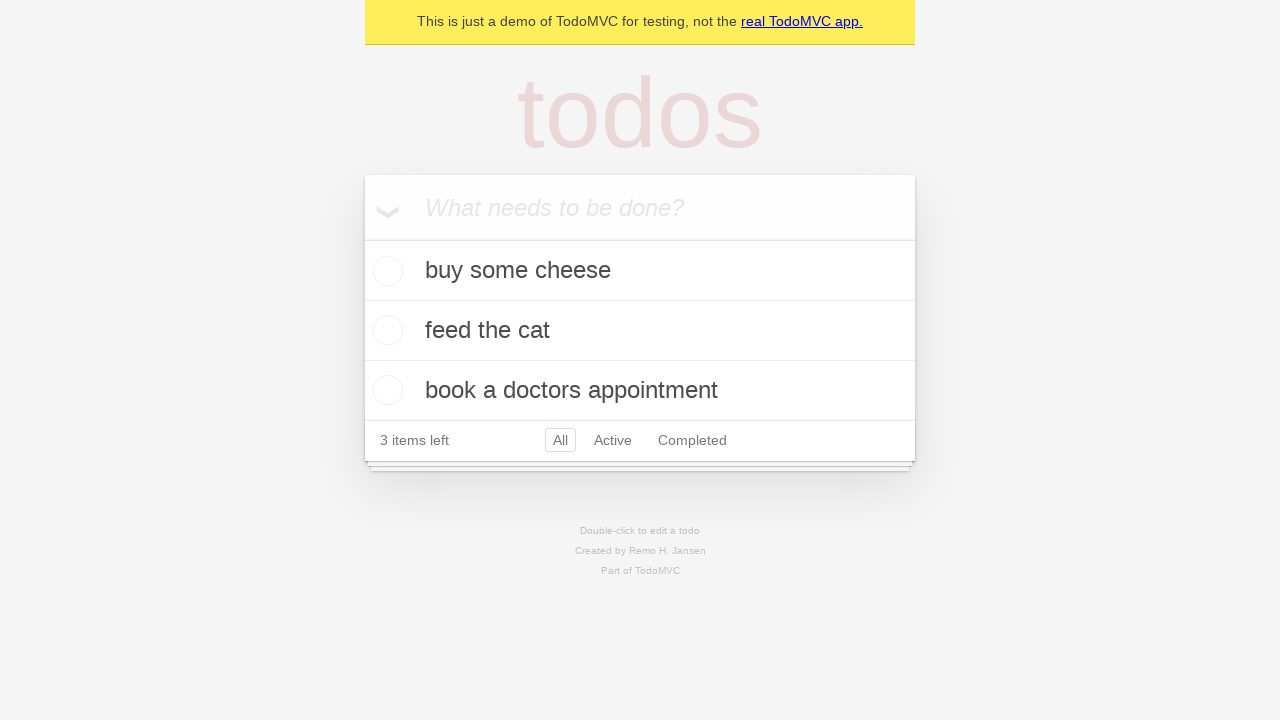

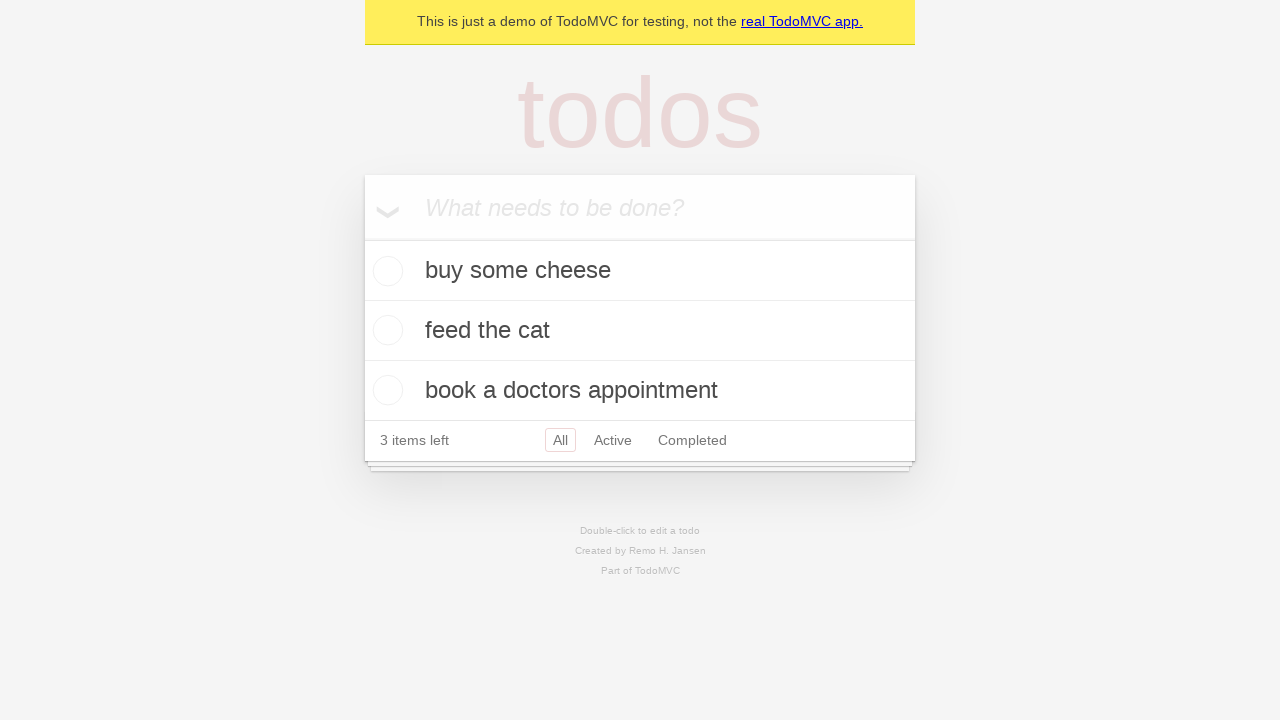